Tests file upload functionality on a practice website by uploading a sample text file to a file input element

Starting URL: https://www.leafground.com/file.xhtml

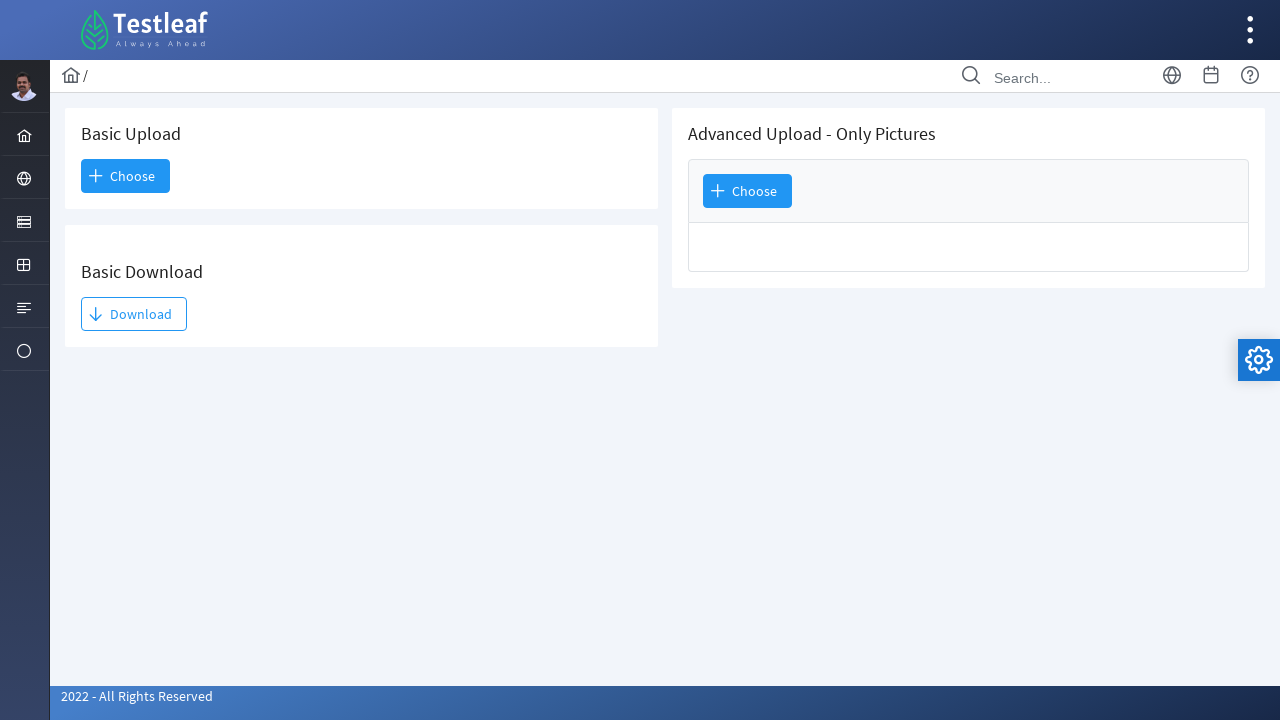

Created temporary text file for upload testing
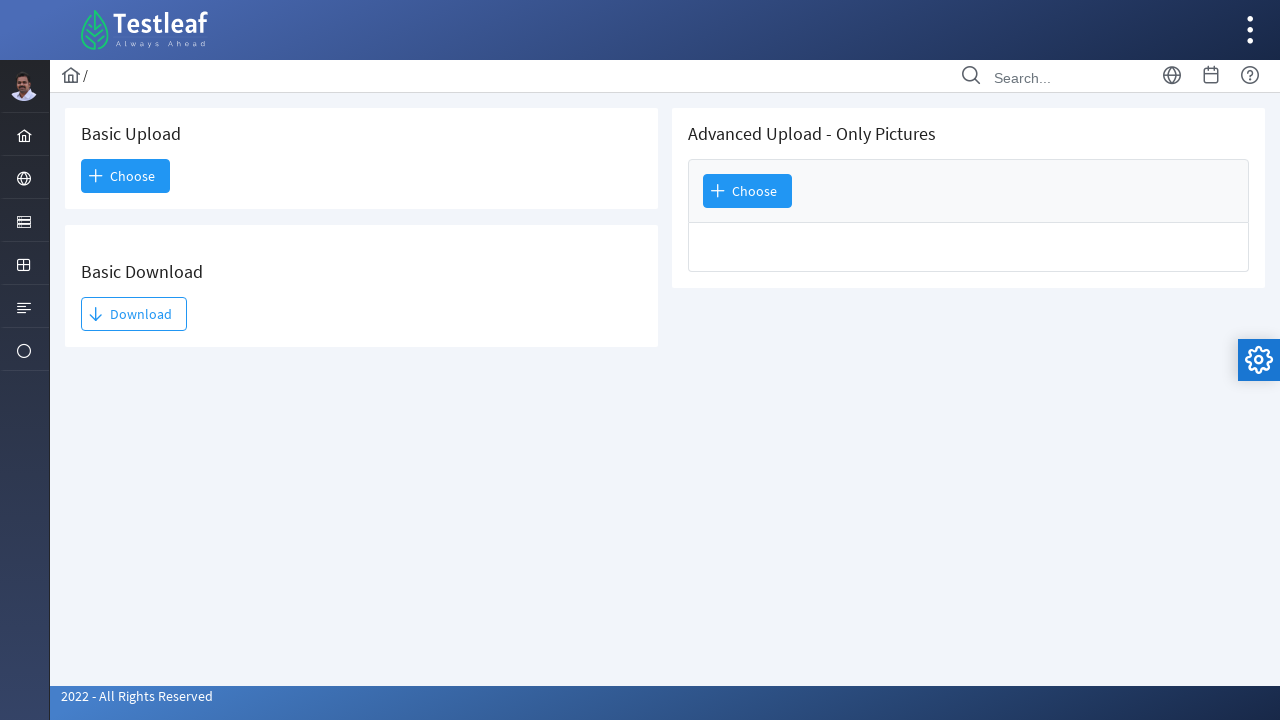

Uploaded sample text file to file input element
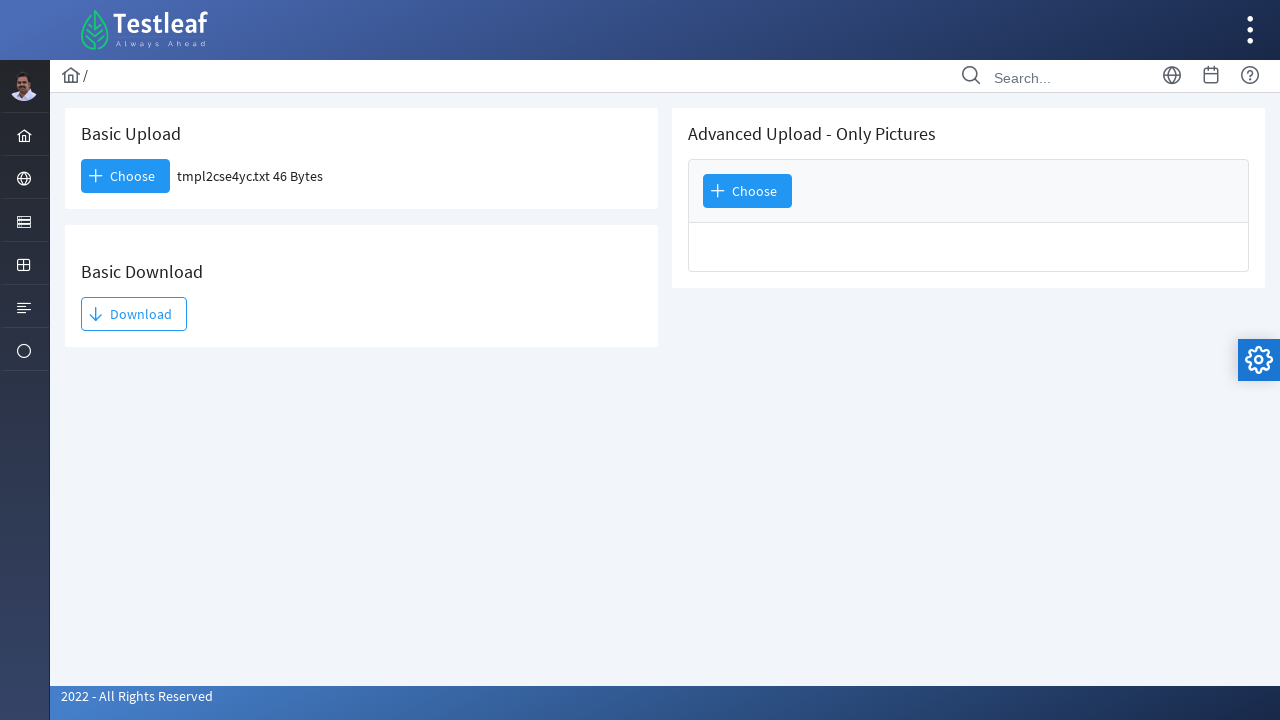

Cleaned up temporary file
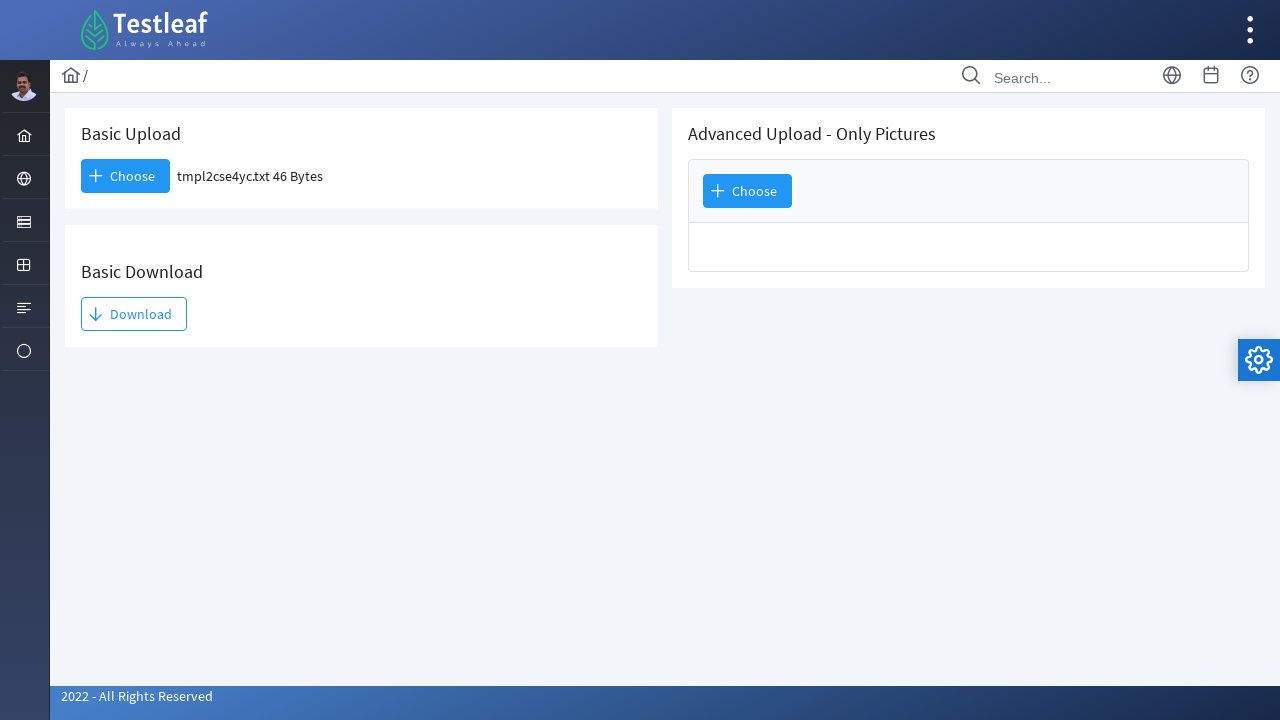

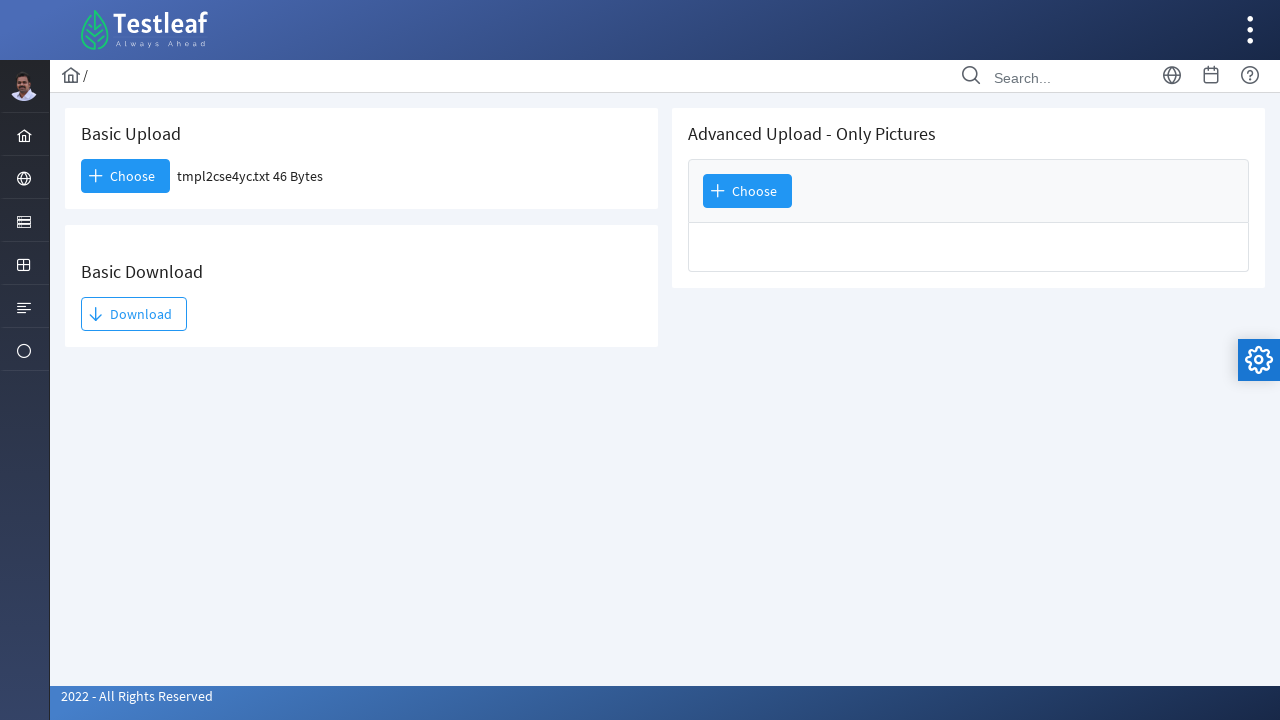